Tests clicking a JavaScript confirm dialog button, accepting the confirmation, and verifying the result shows "Ok" was clicked.

Starting URL: https://the-internet.herokuapp.com/javascript_alerts

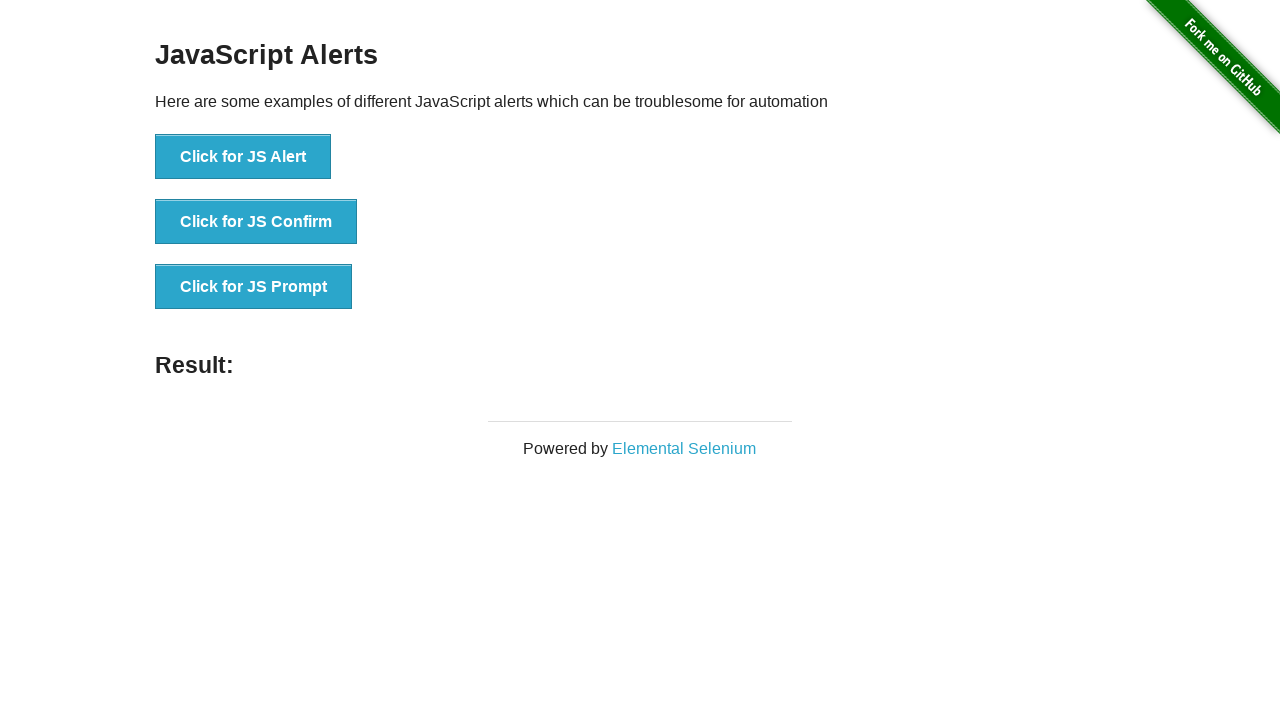

Set up dialog handler to accept confirm dialogs
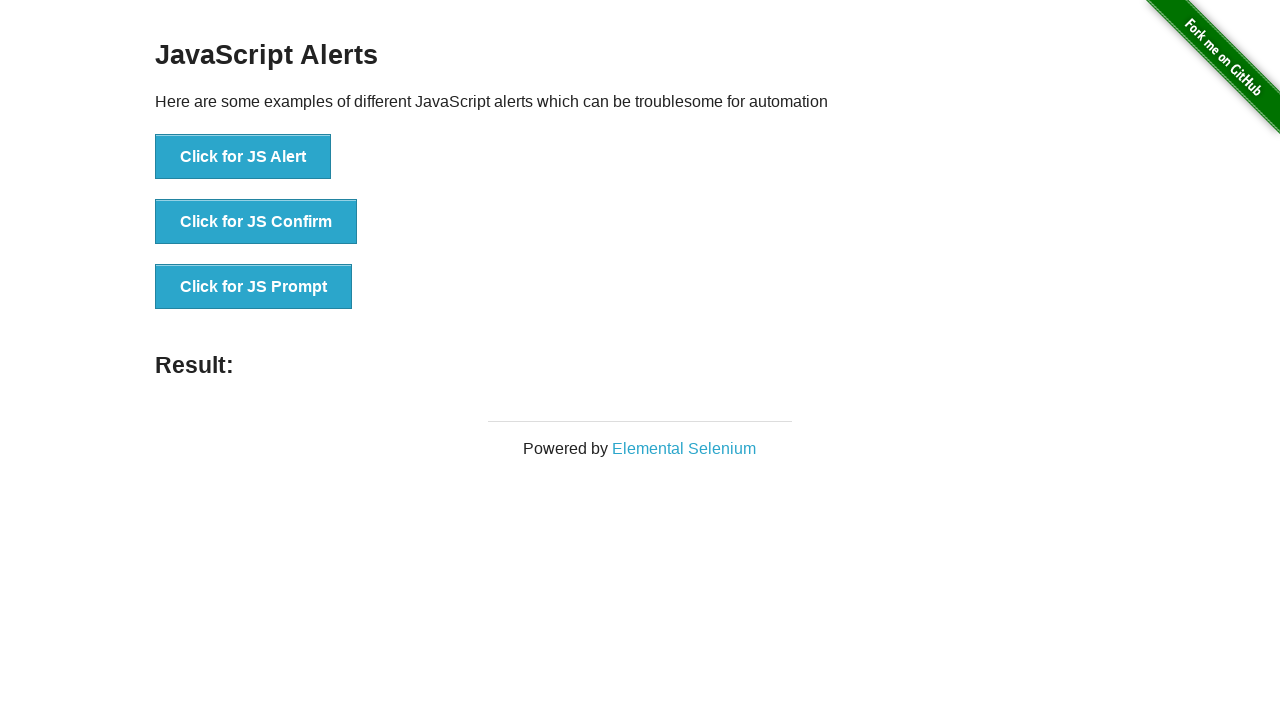

Clicked the JS Confirm button at (256, 222) on xpath=//button[@onclick='jsConfirm()']
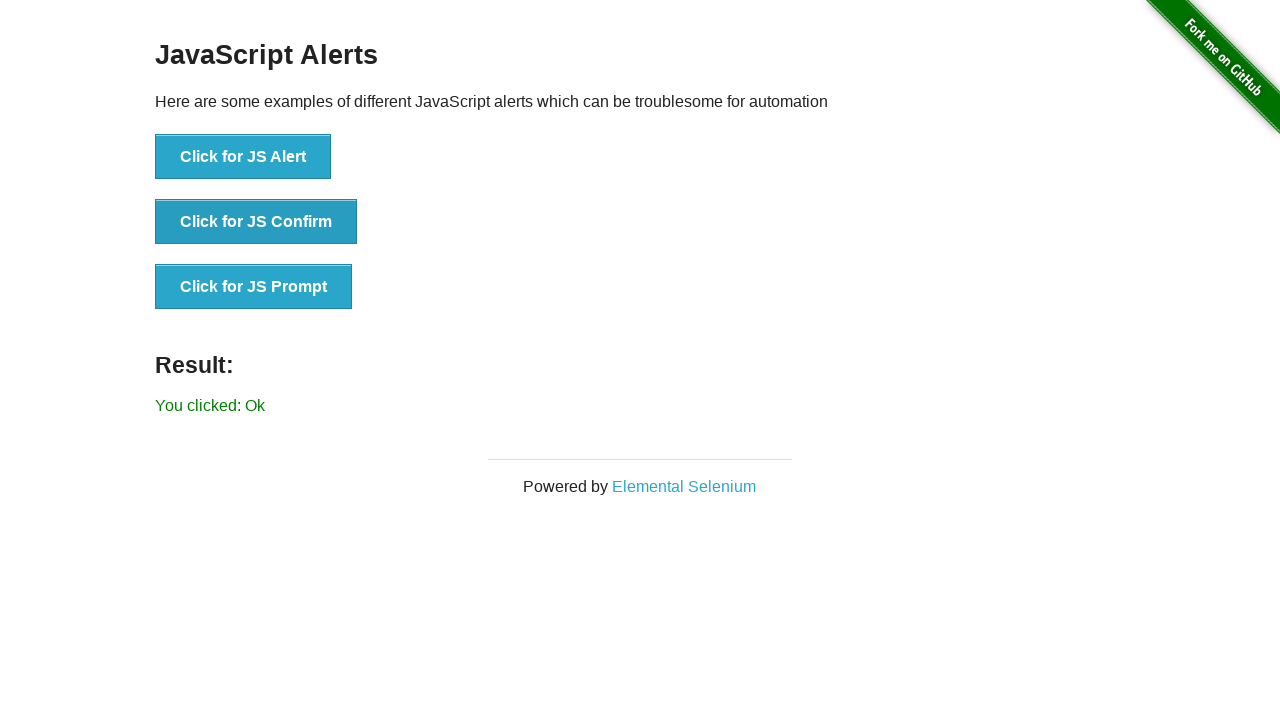

Result message element appeared
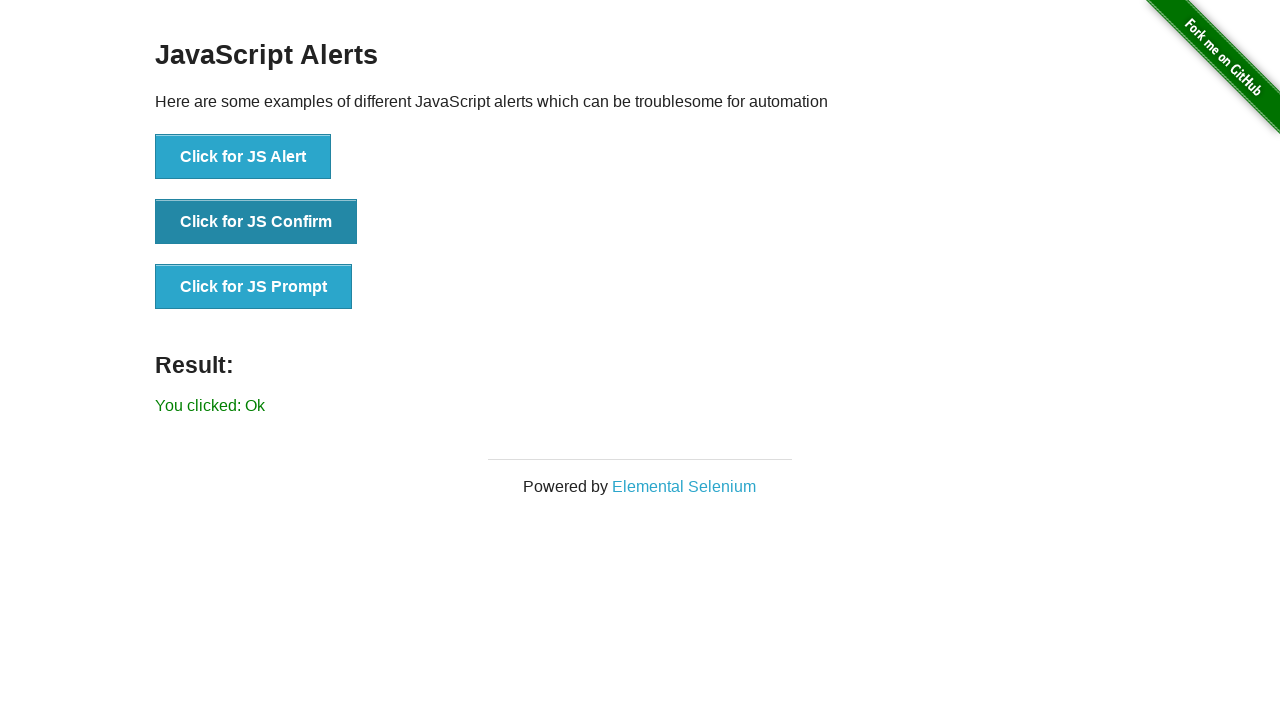

Retrieved result text content
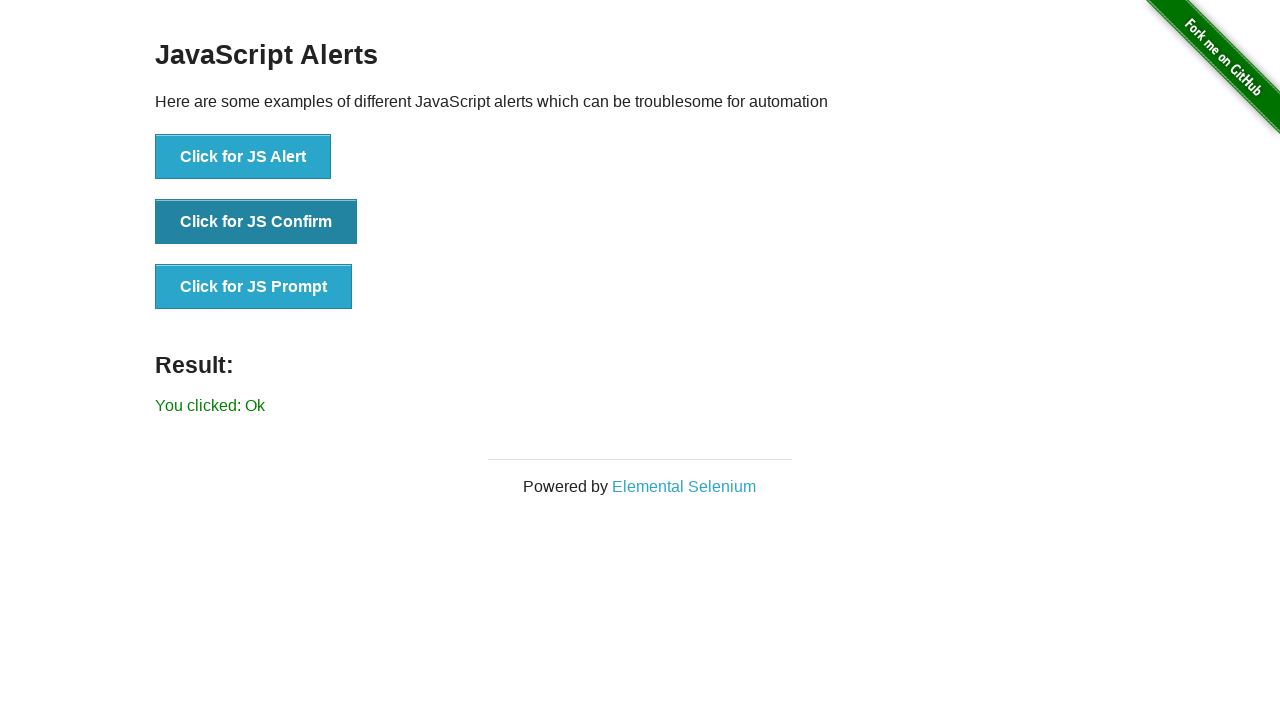

Verified result text equals 'You clicked: Ok'
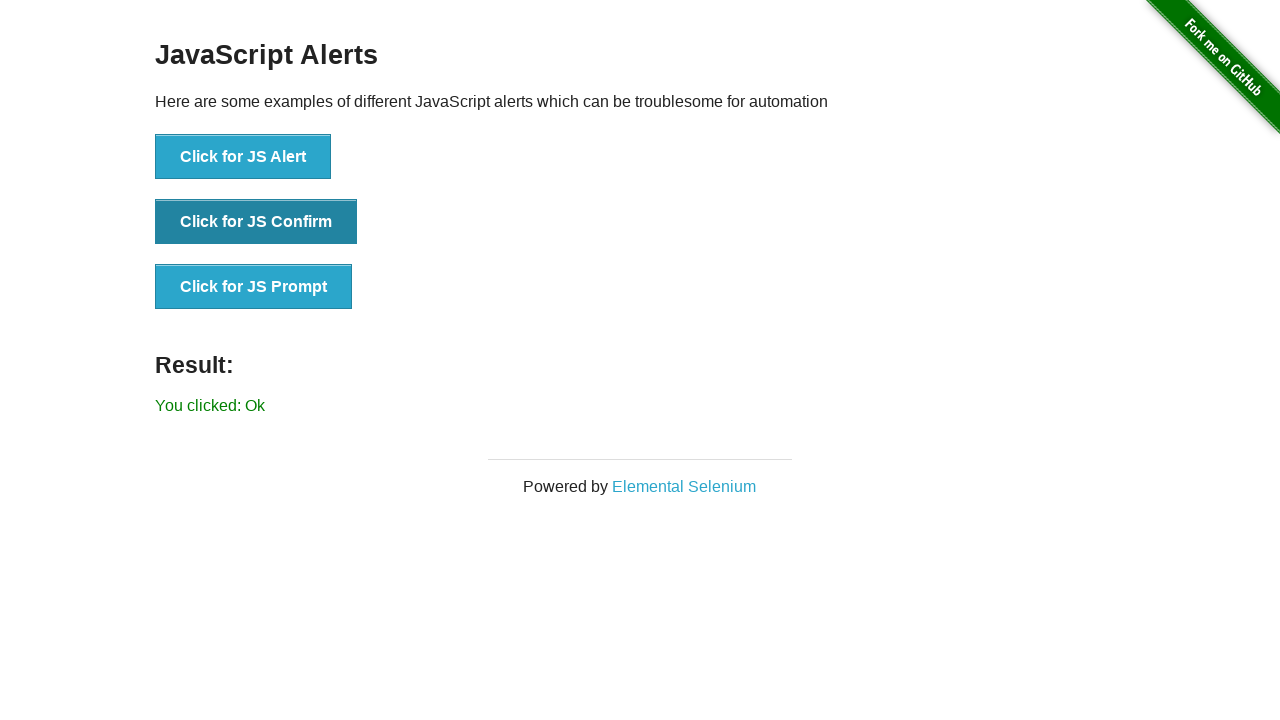

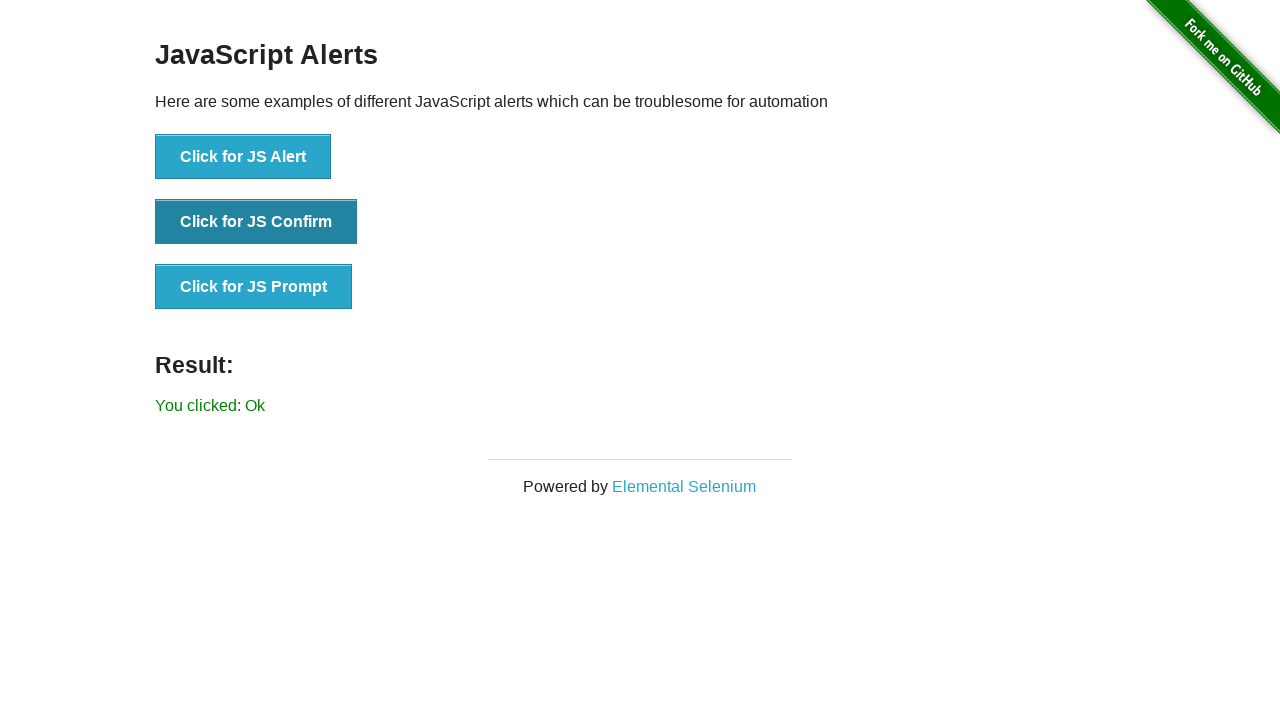